Tests basic form interactions on a test page including clicking elements, filling text inputs, selecting checkboxes and radio buttons, and selecting options from a dropdown menu.

Starting URL: https://testeroprogramowania.github.io/selenium/

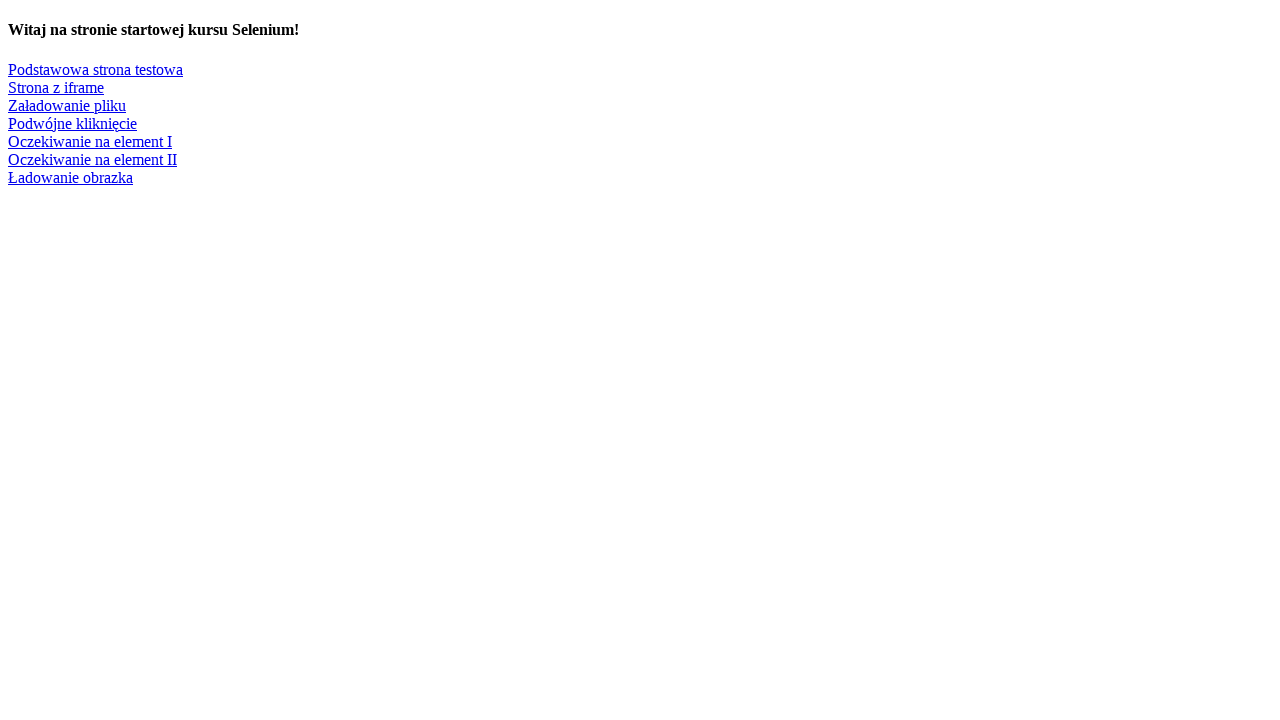

Clicked on 'Podstawowa strona testowa' link to navigate to basic test page at (96, 69) on text=Podstawowa strona testowa
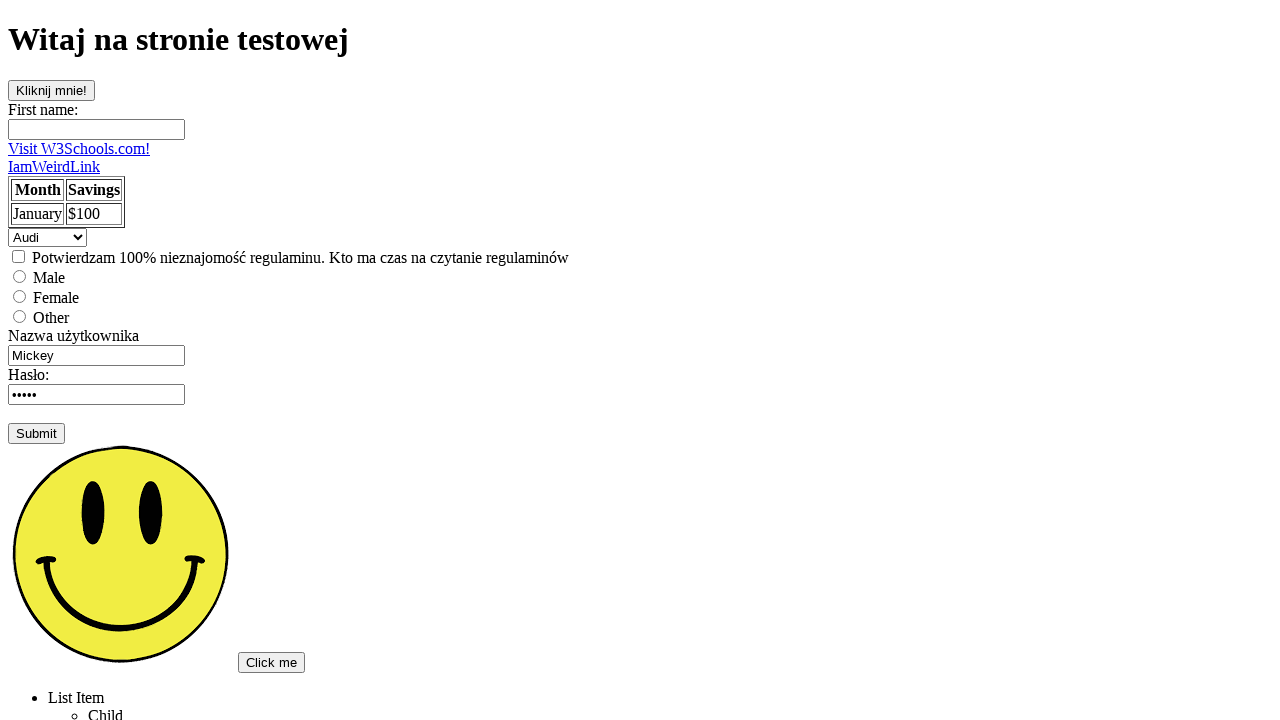

Clicked on clickable element with id 'clickOnMe' at (52, 90) on #clickOnMe
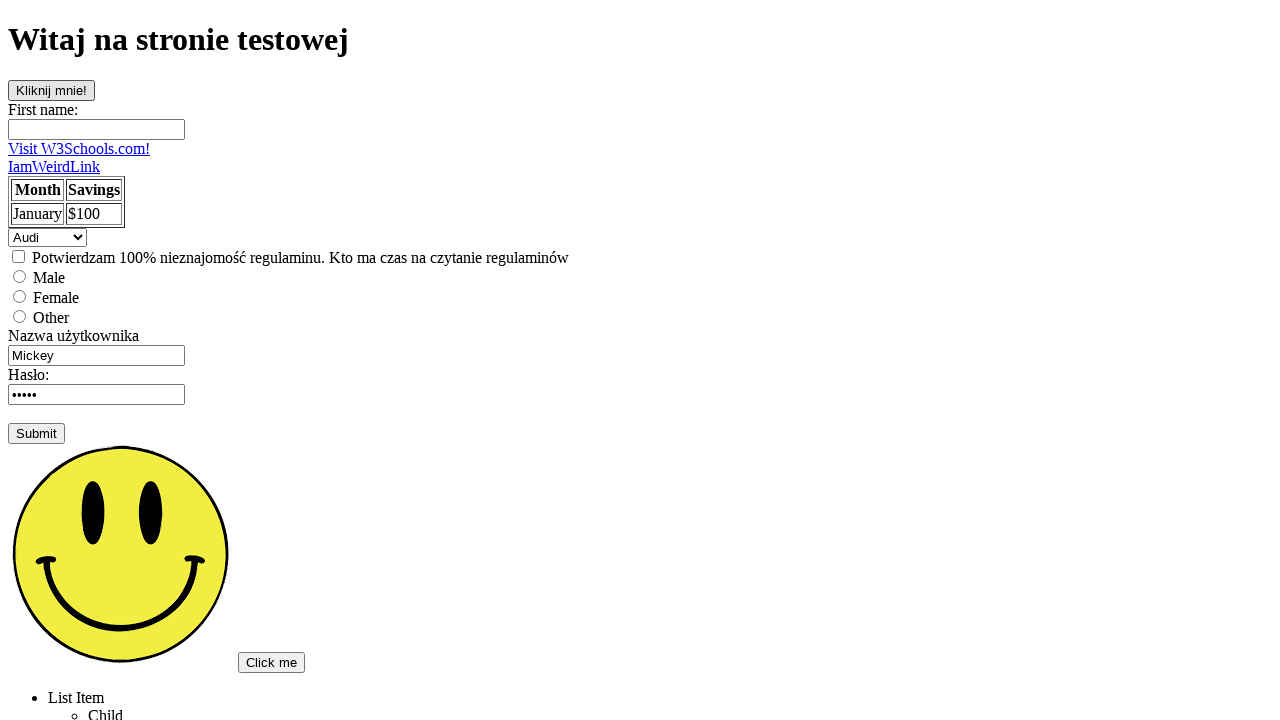

Clicked on first name input field at (96, 129) on #fname
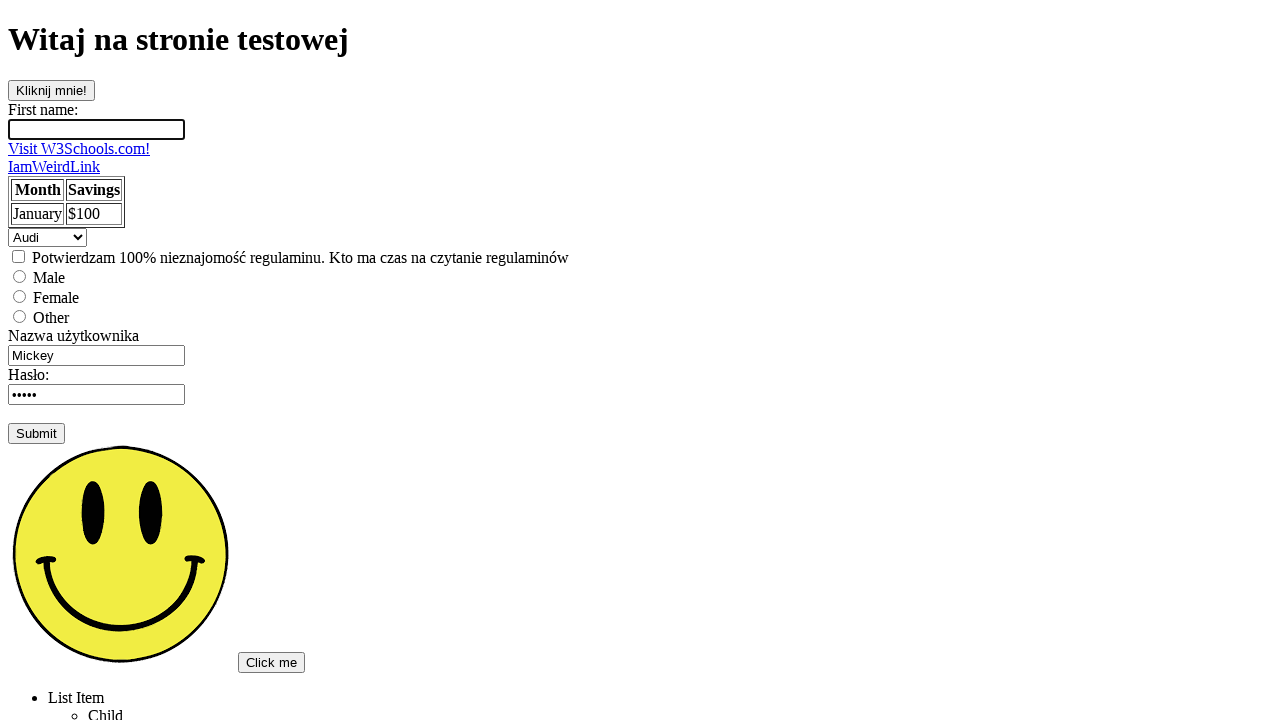

Filled first name field with 'Genowef' on input[name='fname']
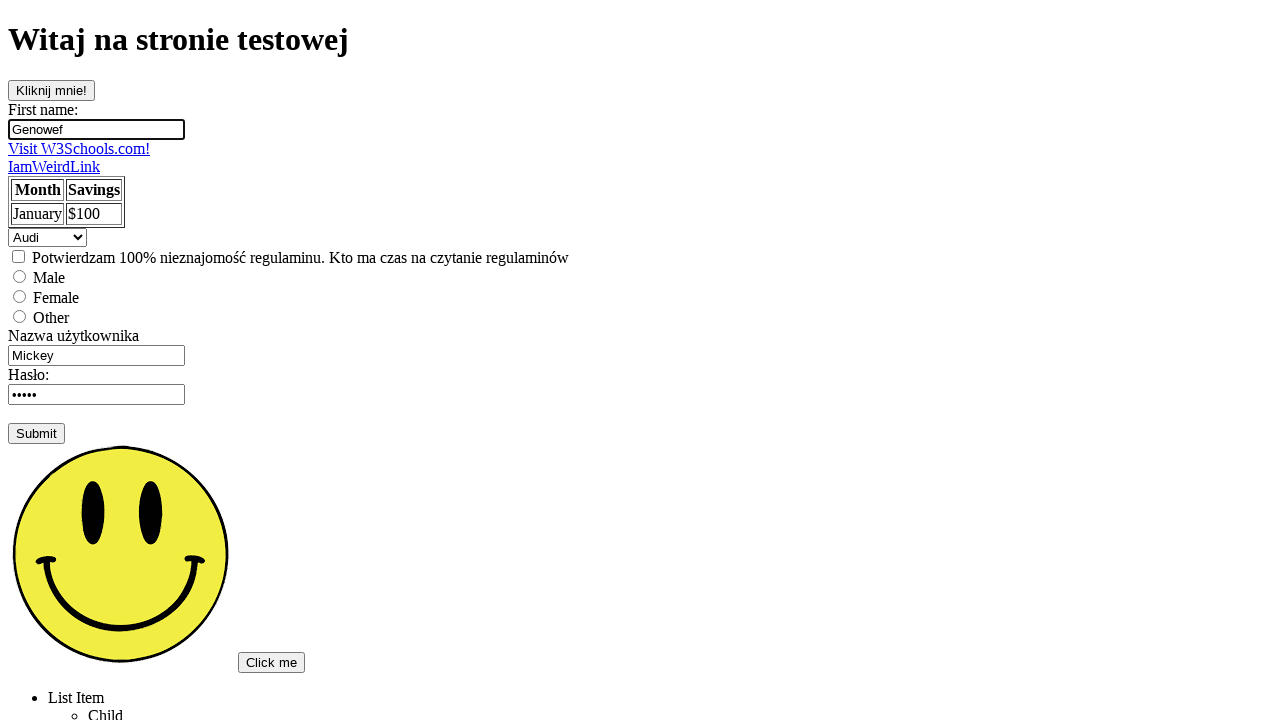

Cleared username field on input[name='username']
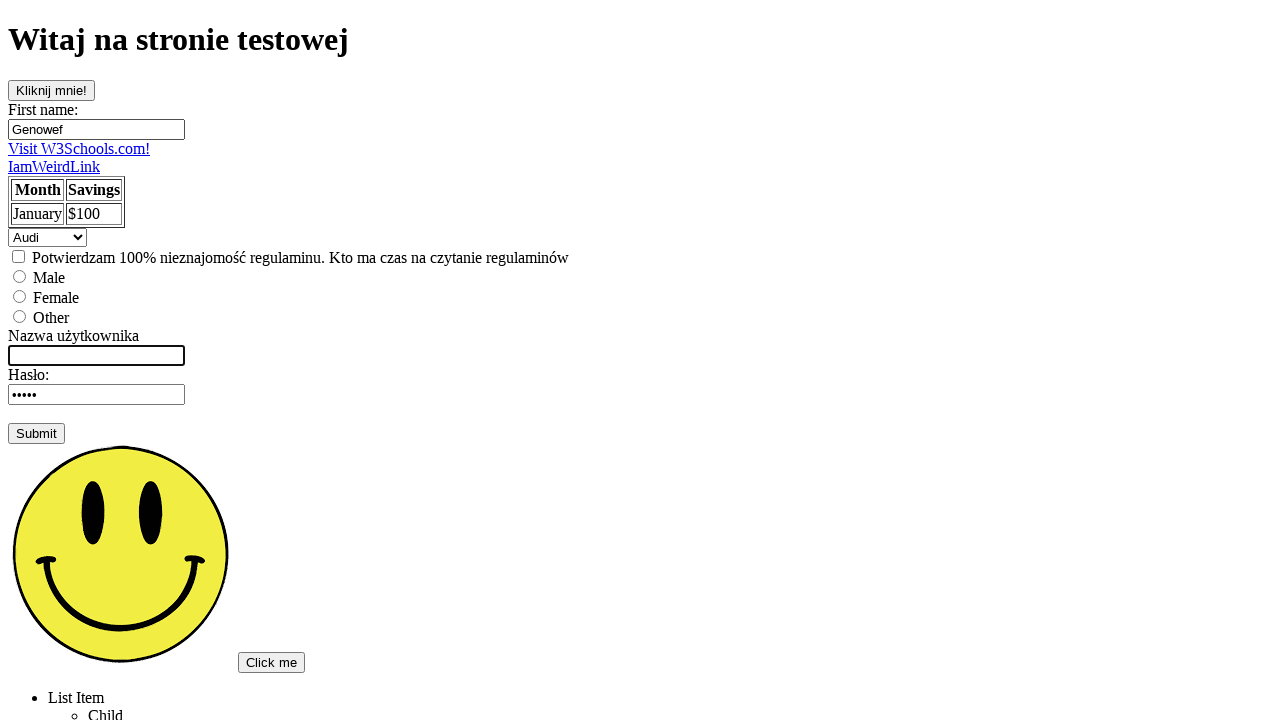

Filled username field with 'admin' on input[name='username']
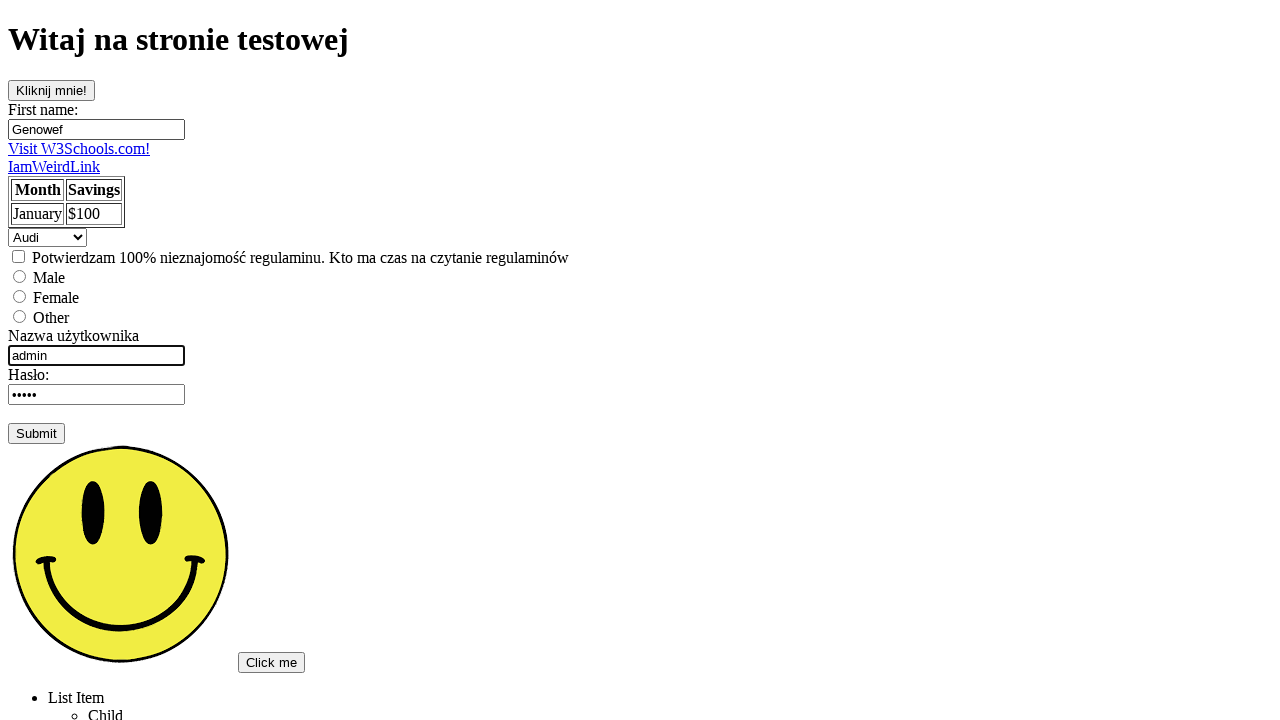

Pressed Tab key on username field on input[name='username']
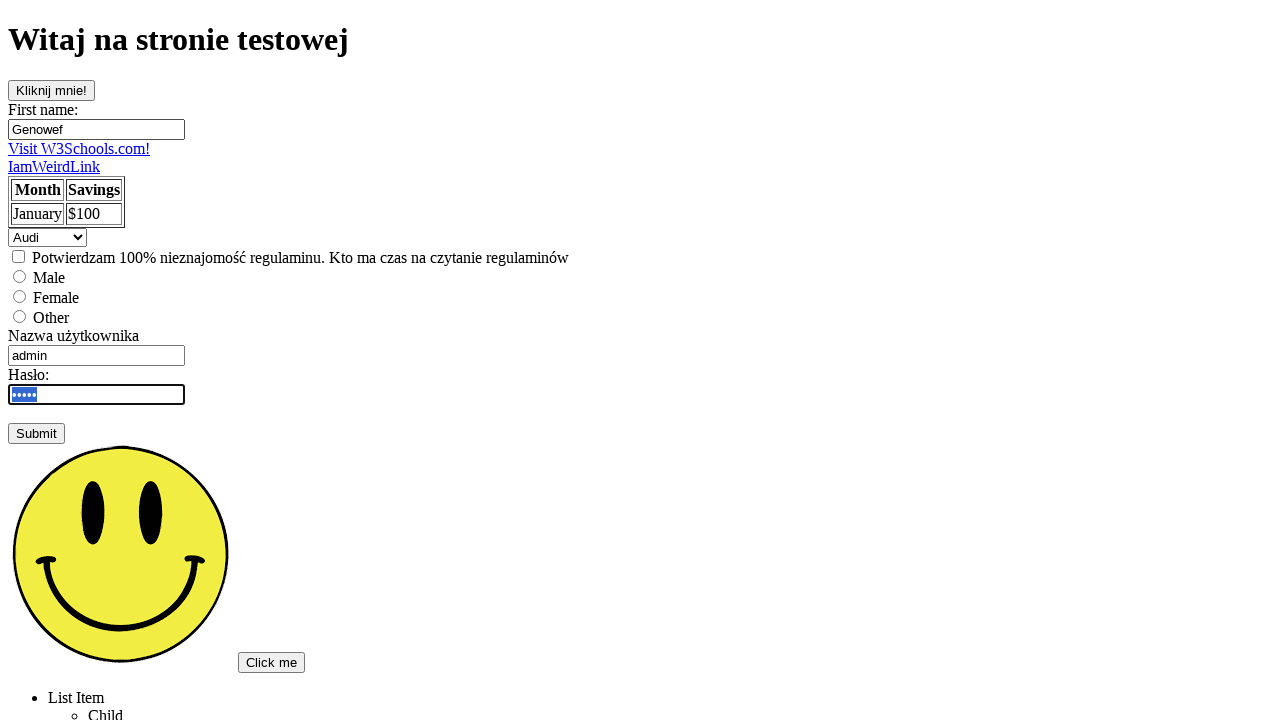

Clicked on checkbox element at (18, 256) on input[type='checkbox']
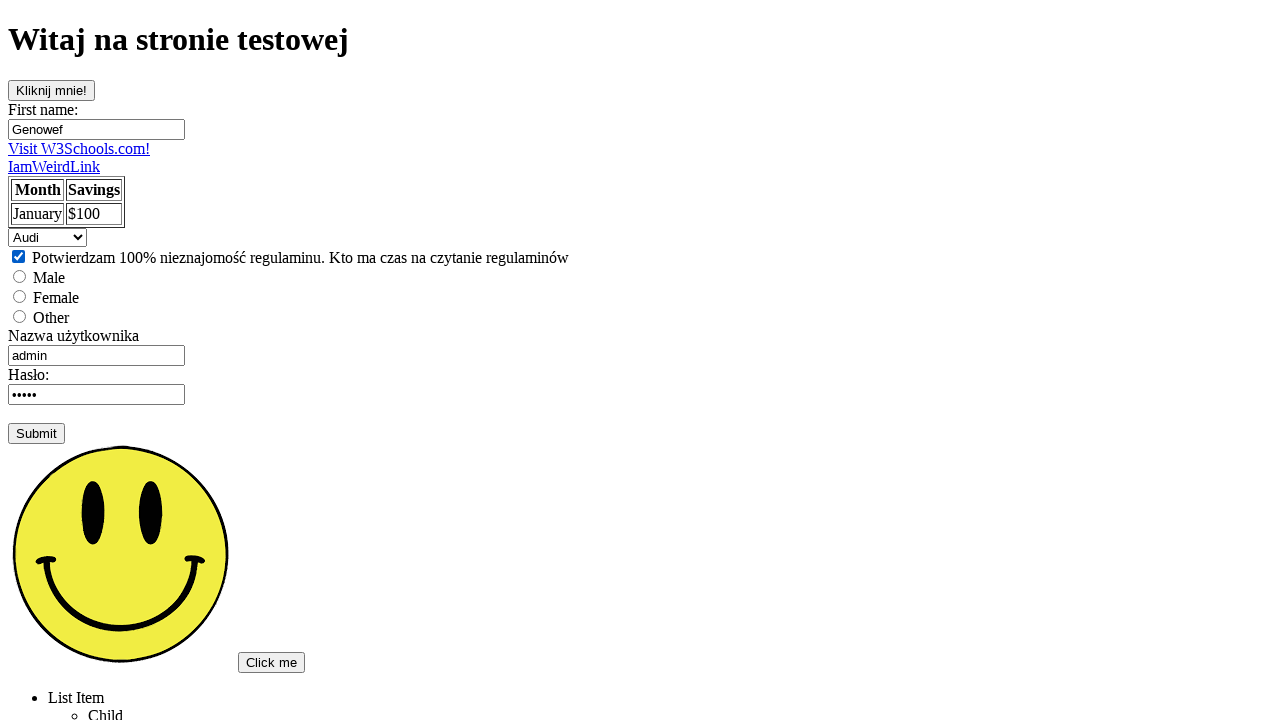

Clicked on male radio button at (20, 276) on input[value='male']
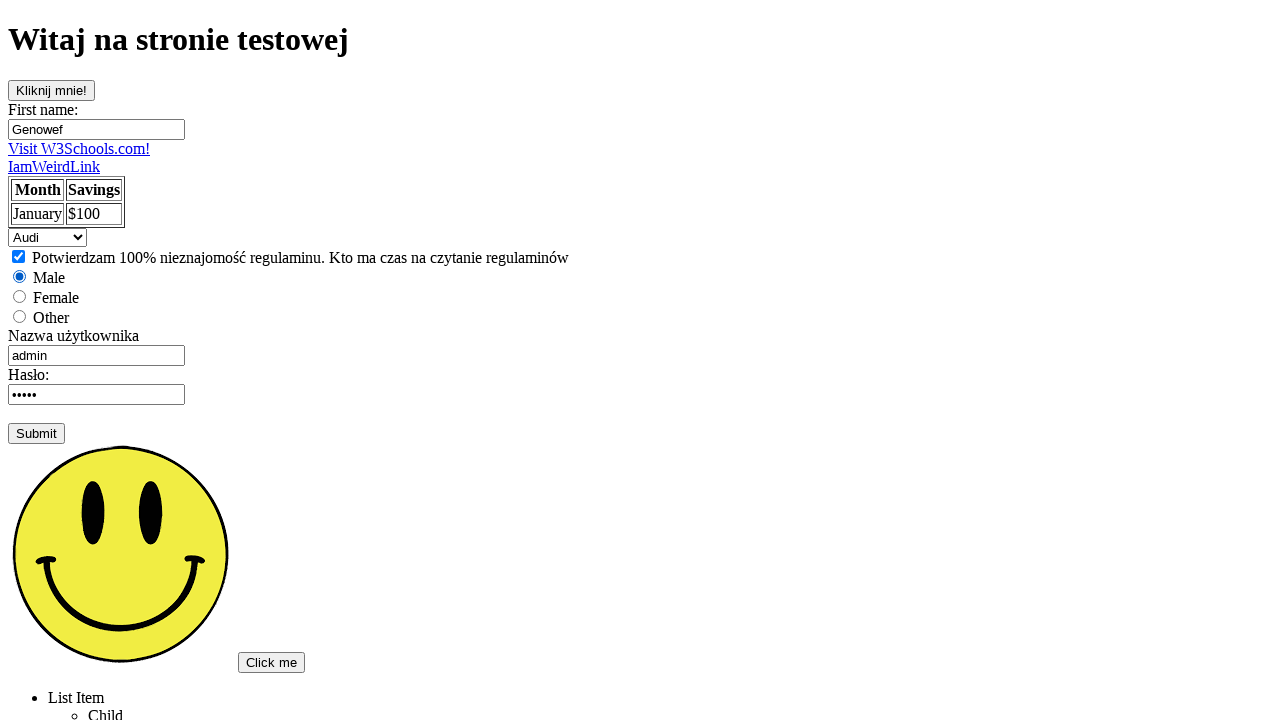

Selected dropdown option by index 2 on select
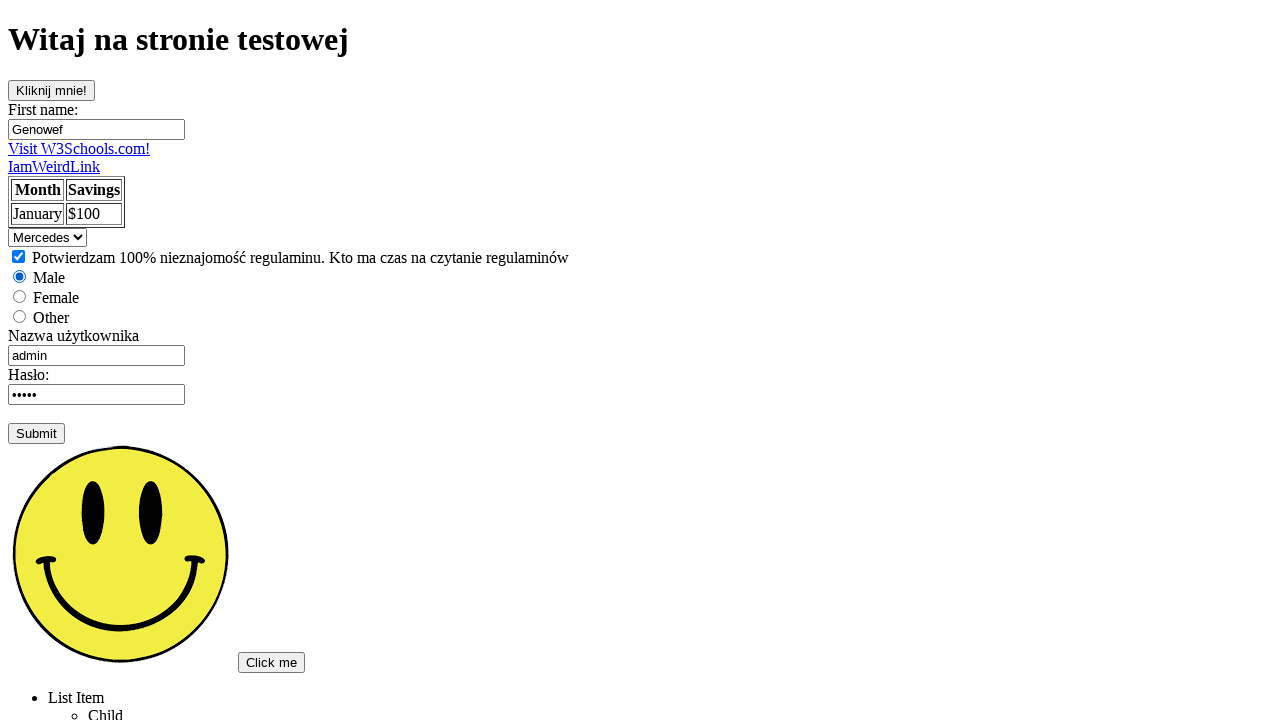

Selected 'Saab' option from dropdown by label on select
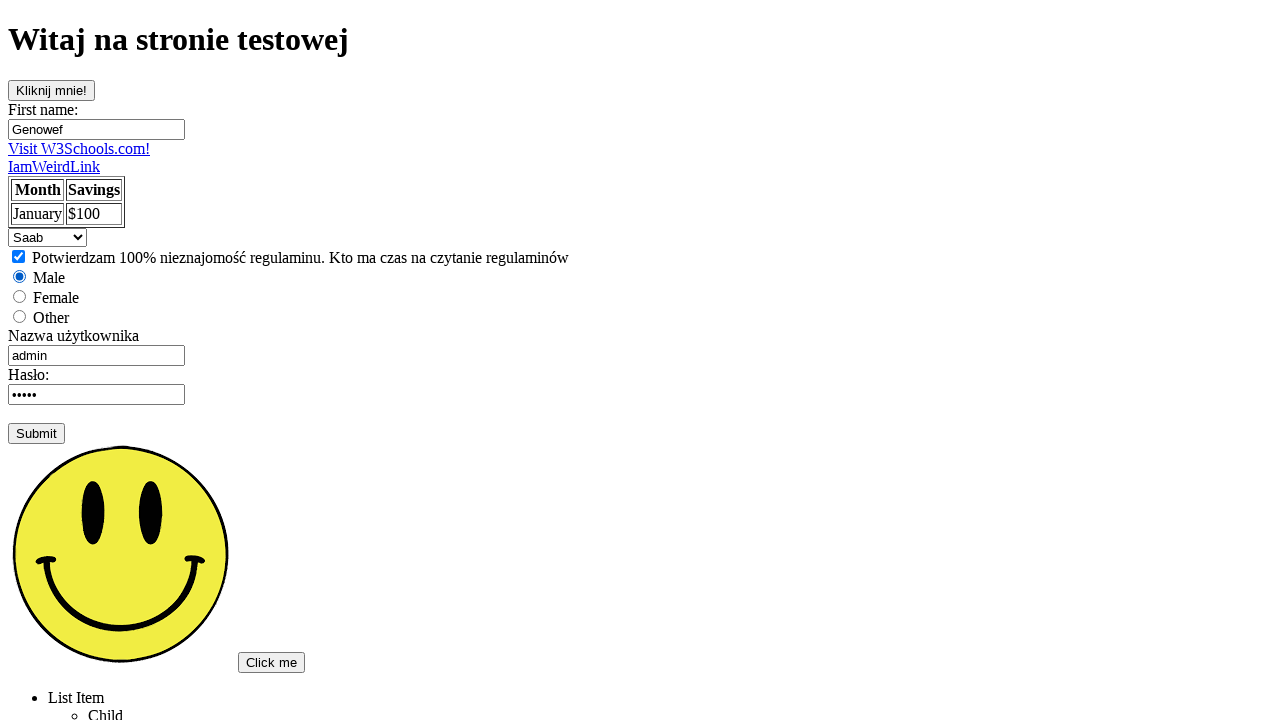

Selected 'audi' option from dropdown by value on select
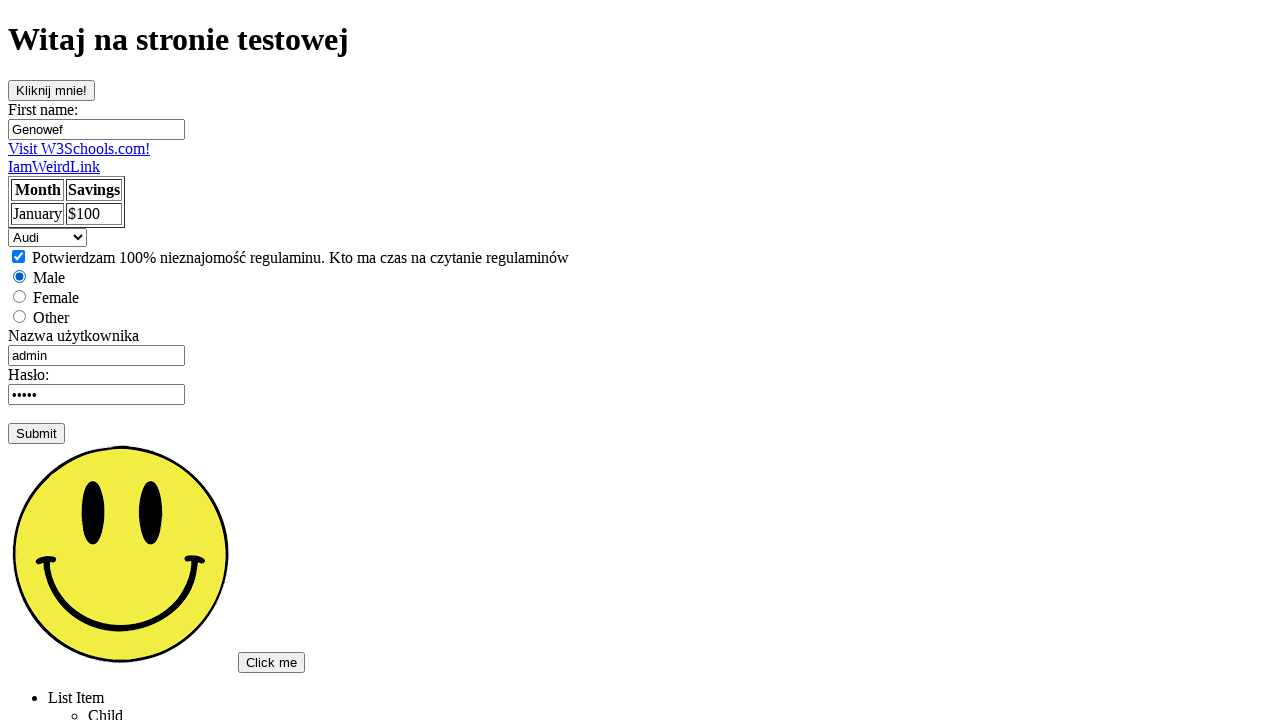

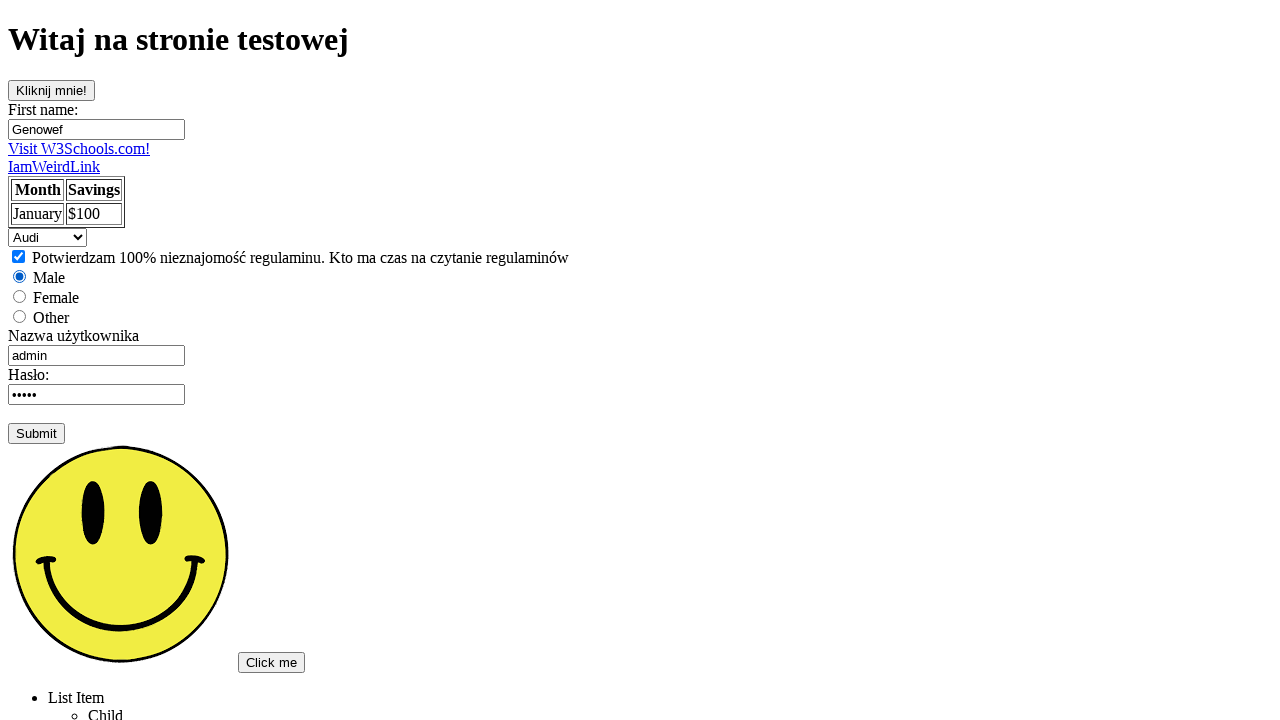